Navigates to the automation sandbox homepage and maximizes the browser window

Starting URL: https://automation-sandbox.herokuapp.com/

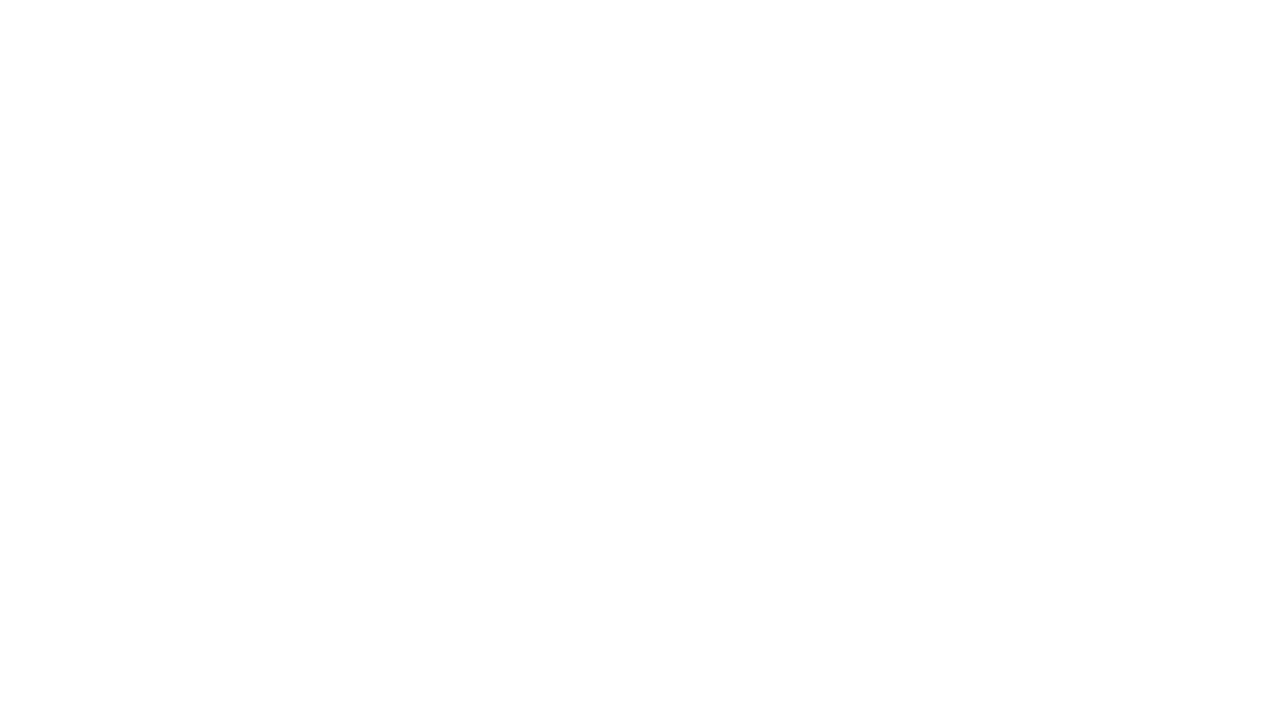

Maximized browser window to 1920x1080
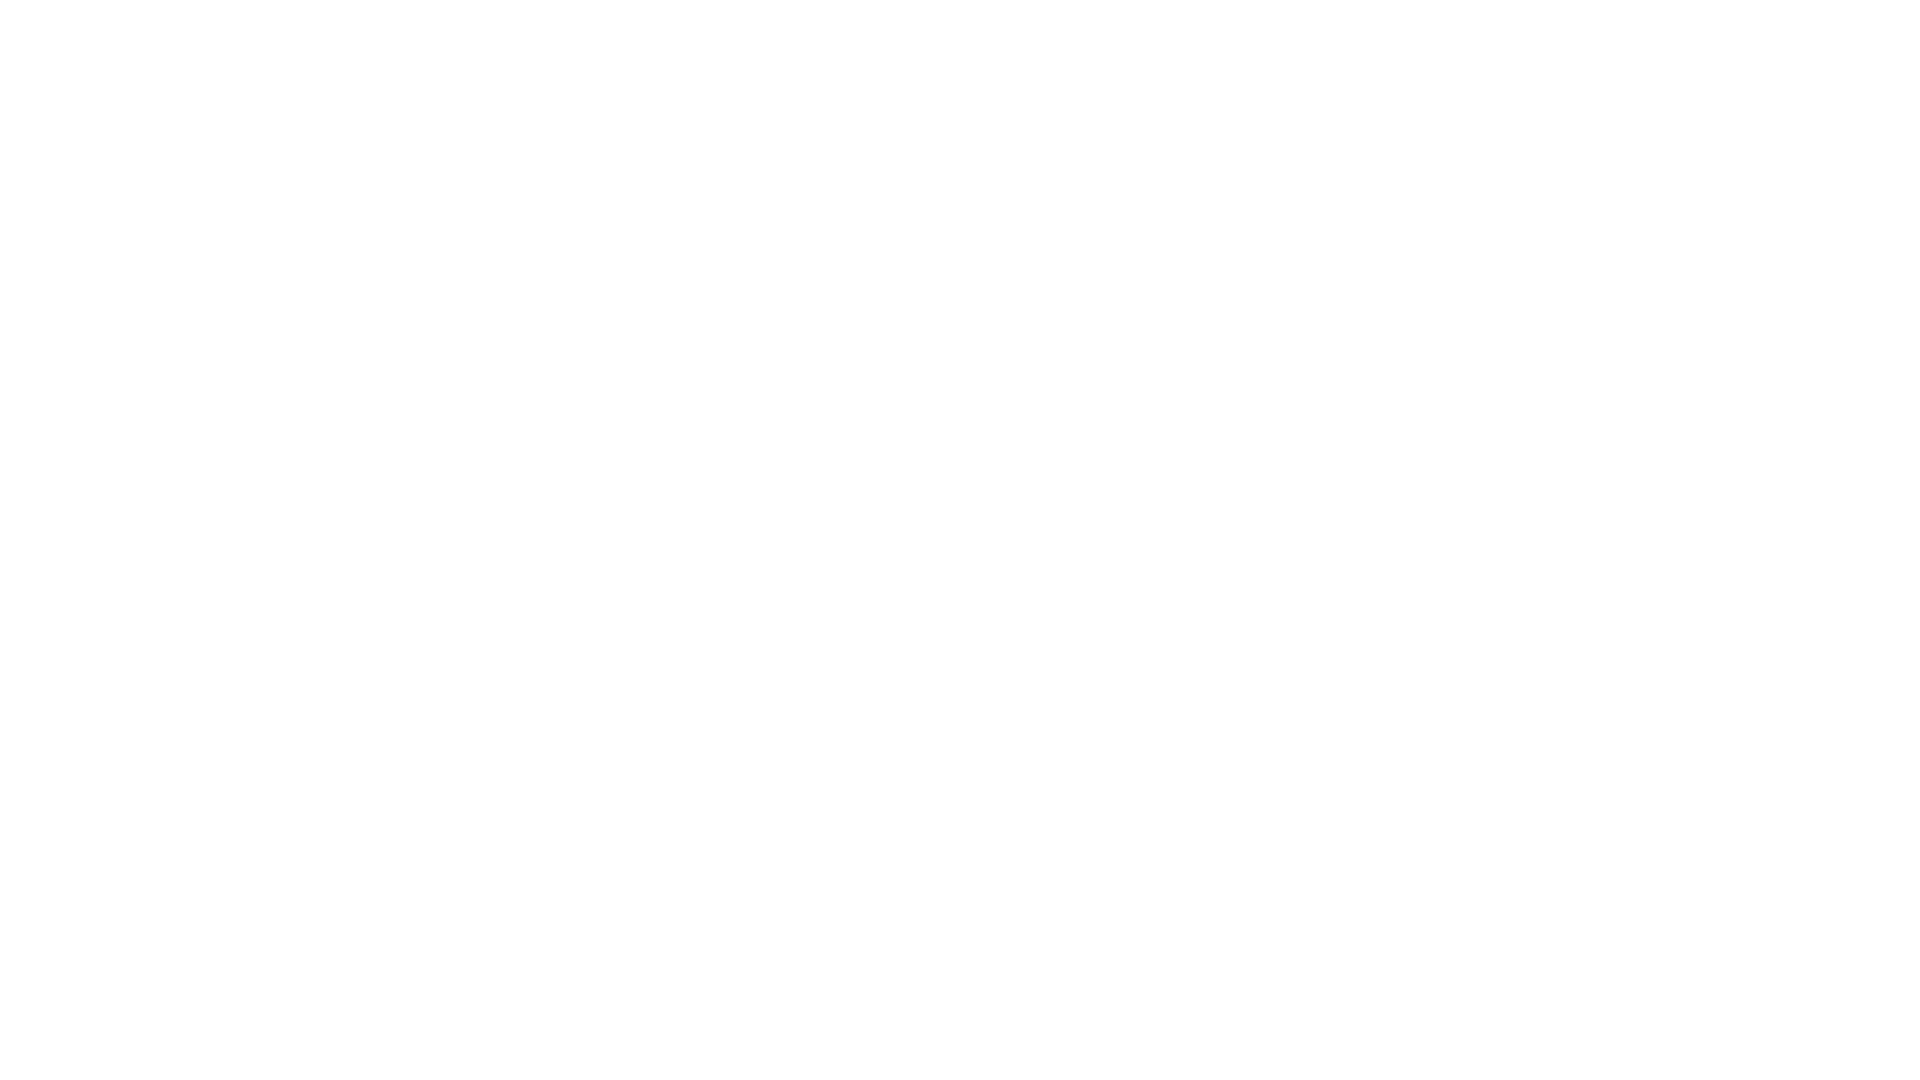

Navigated to automation sandbox homepage
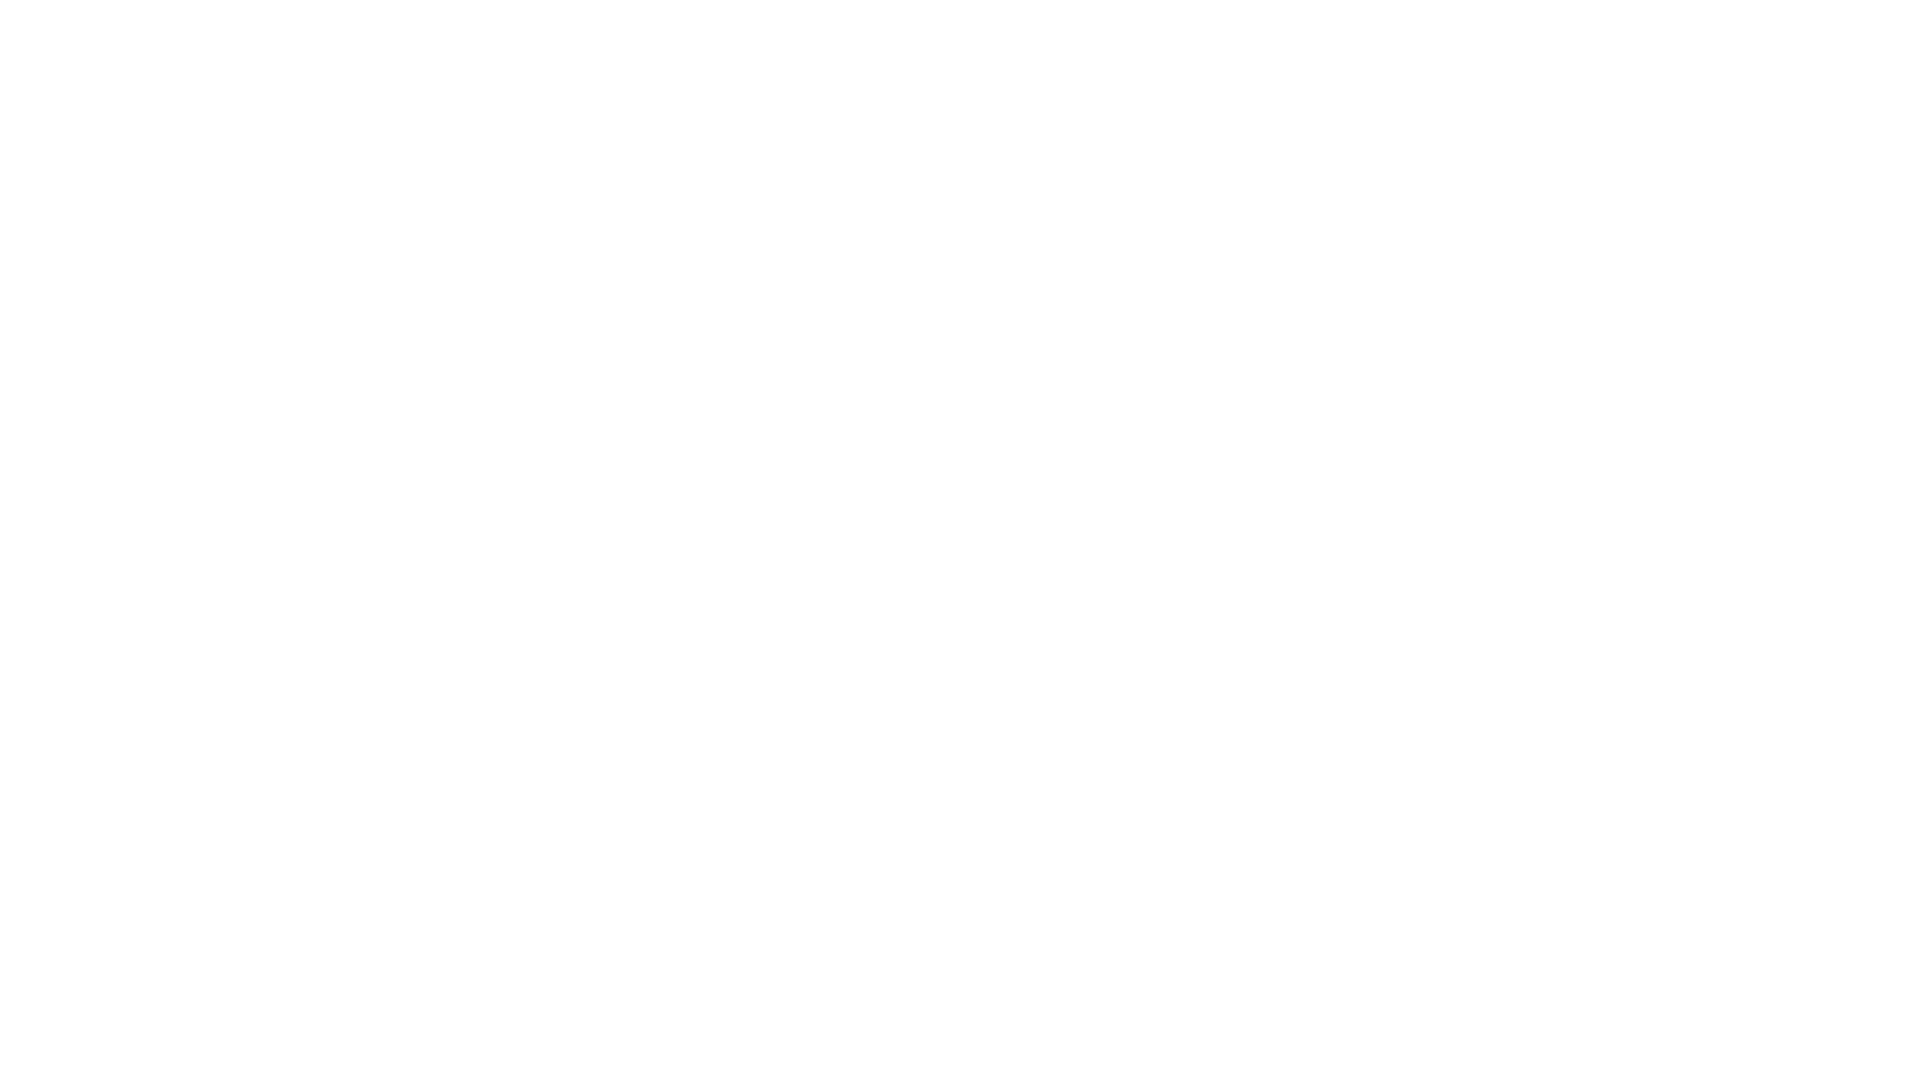

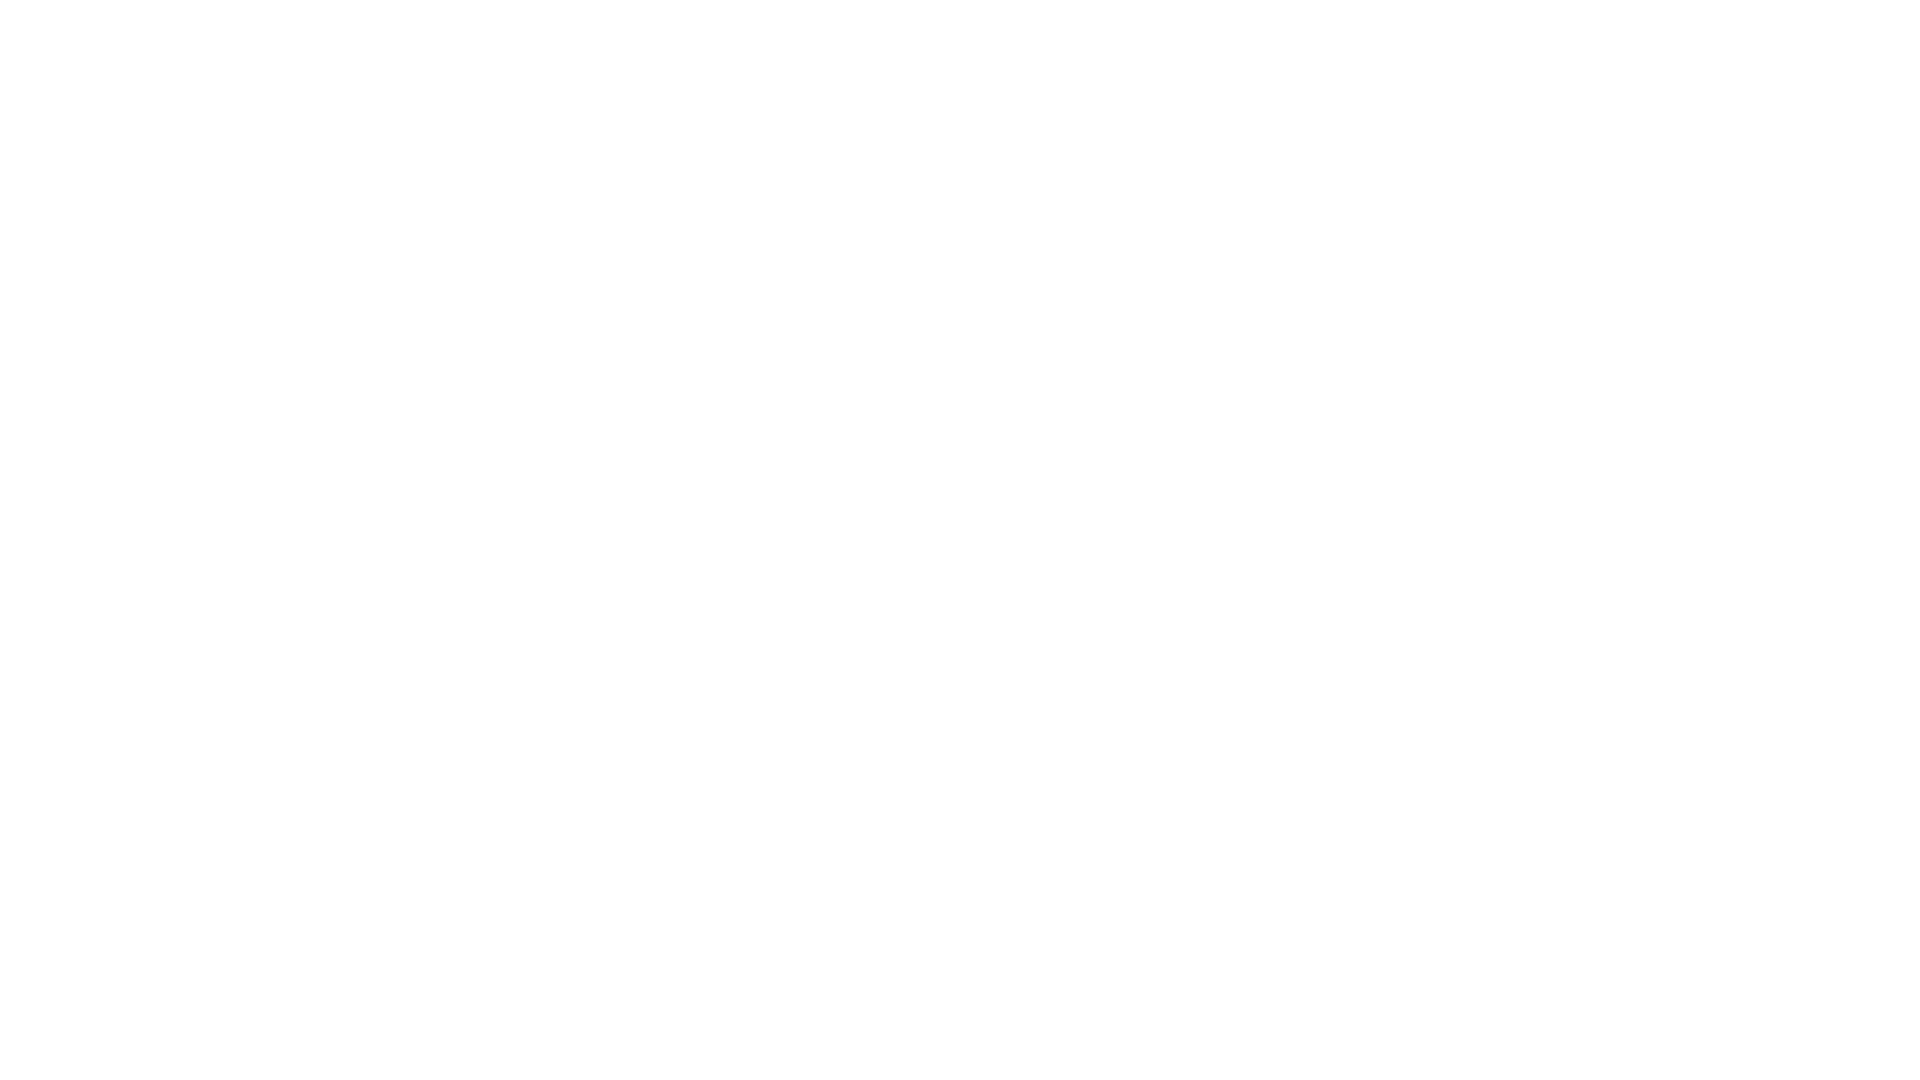